Tests navigation to the "Физическим лицам" (For Individuals) page through the main menu, verifying the page loads correctly with content displayed.

Starting URL: https://key.rt.ru/mc/

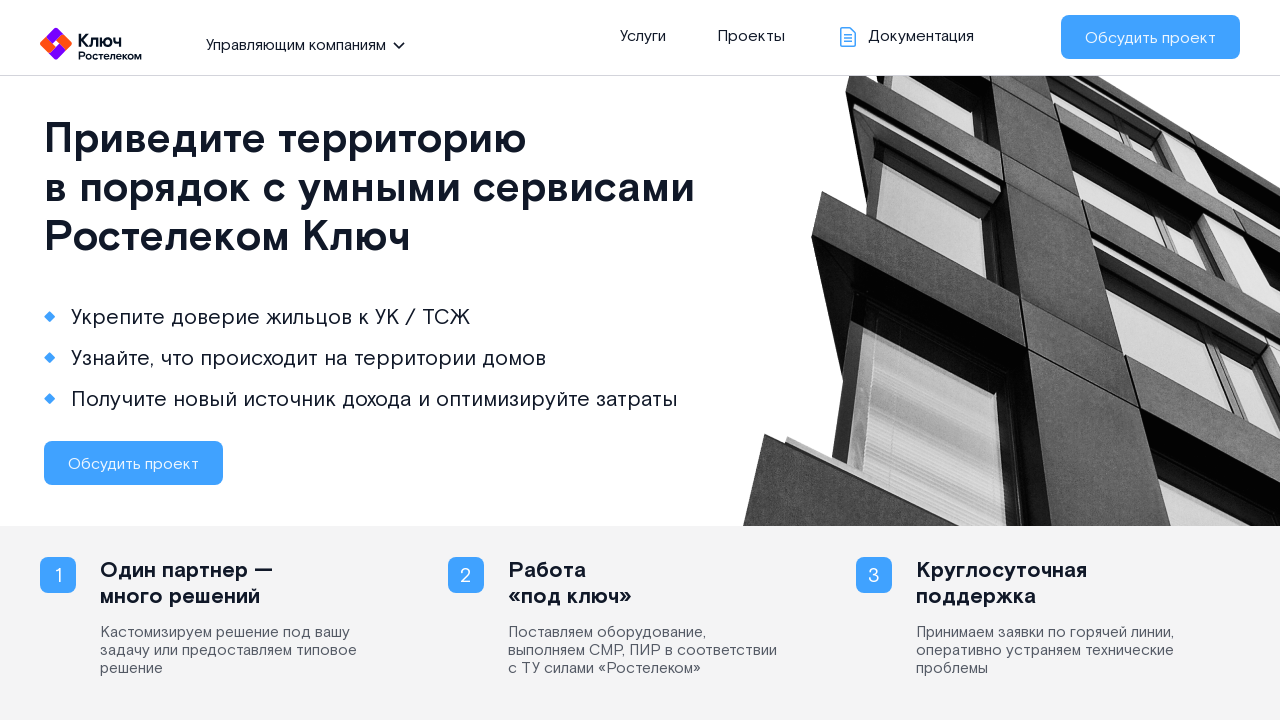

Page structure loaded - section.top selector found
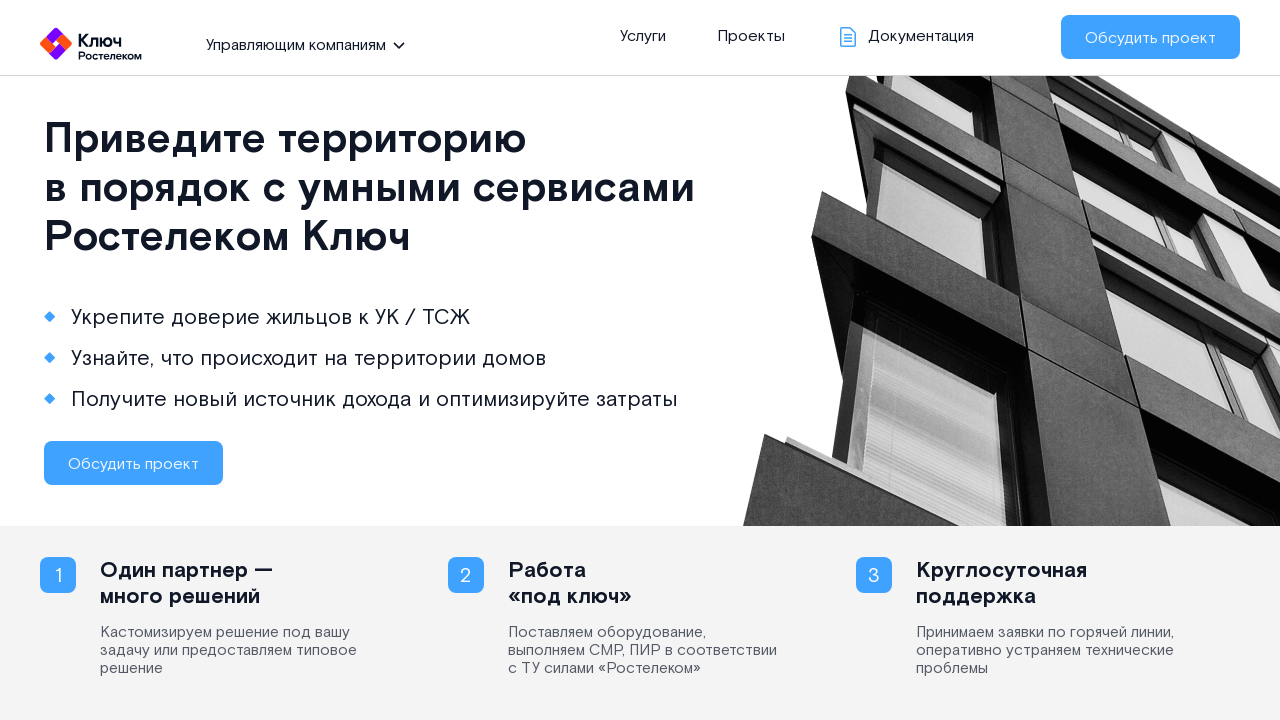

Clicked menu button to open dropdown at (298, 44) on section.top .left .all_site li.open span.pointer
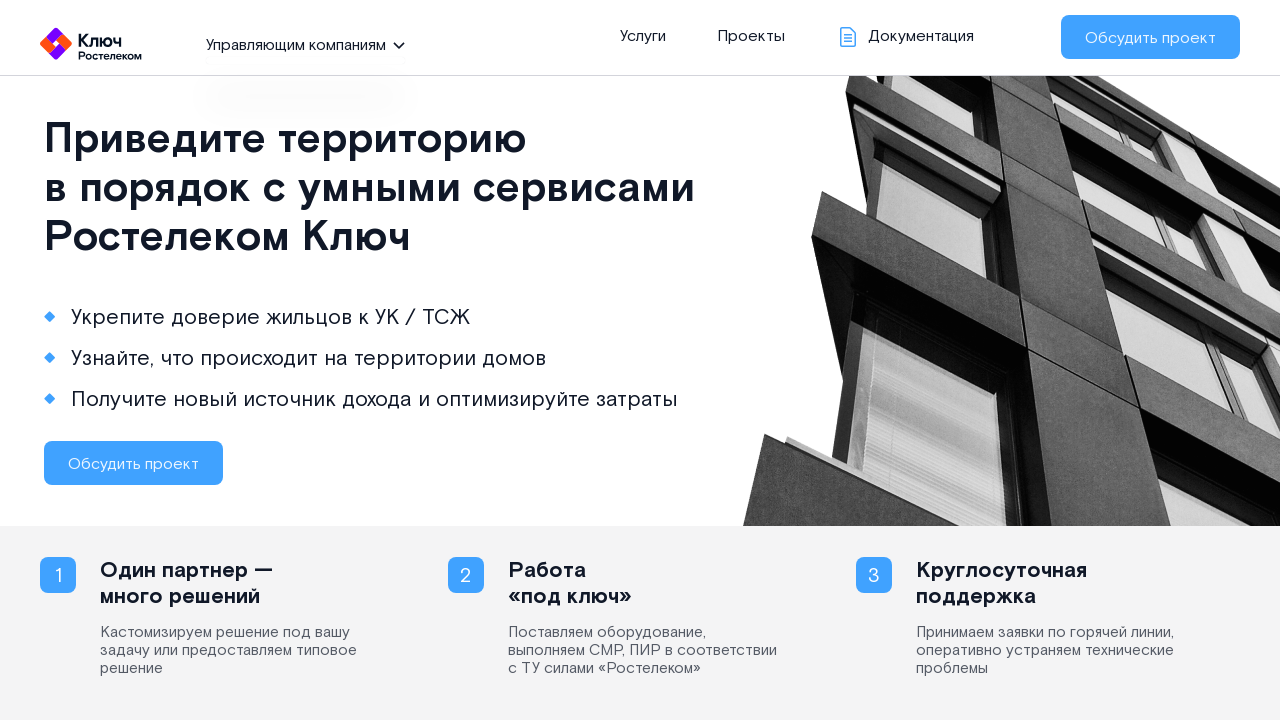

Dropdown menu appeared and became visible
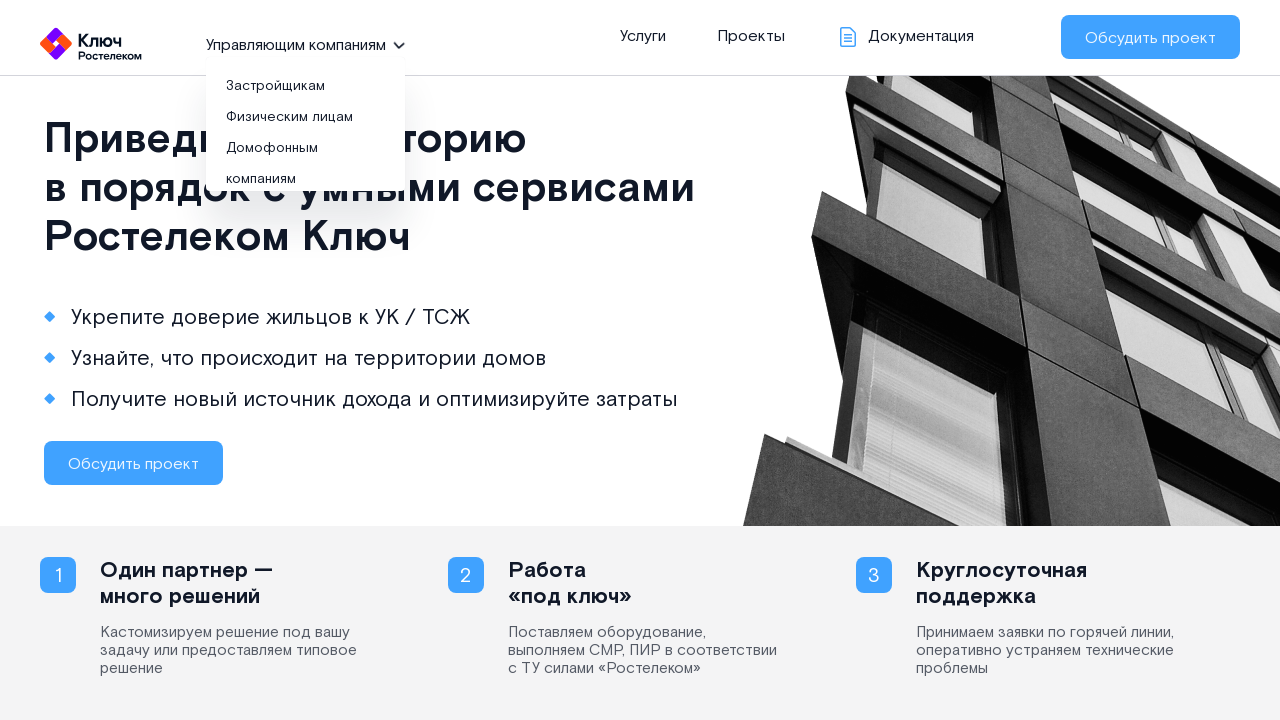

Clicked on 'Физическим лицам' (For Individuals) link at (290, 118) on xpath=//ul[@class='all_site_menu']/li/a[contains(text(), 'Физическим лицам')]
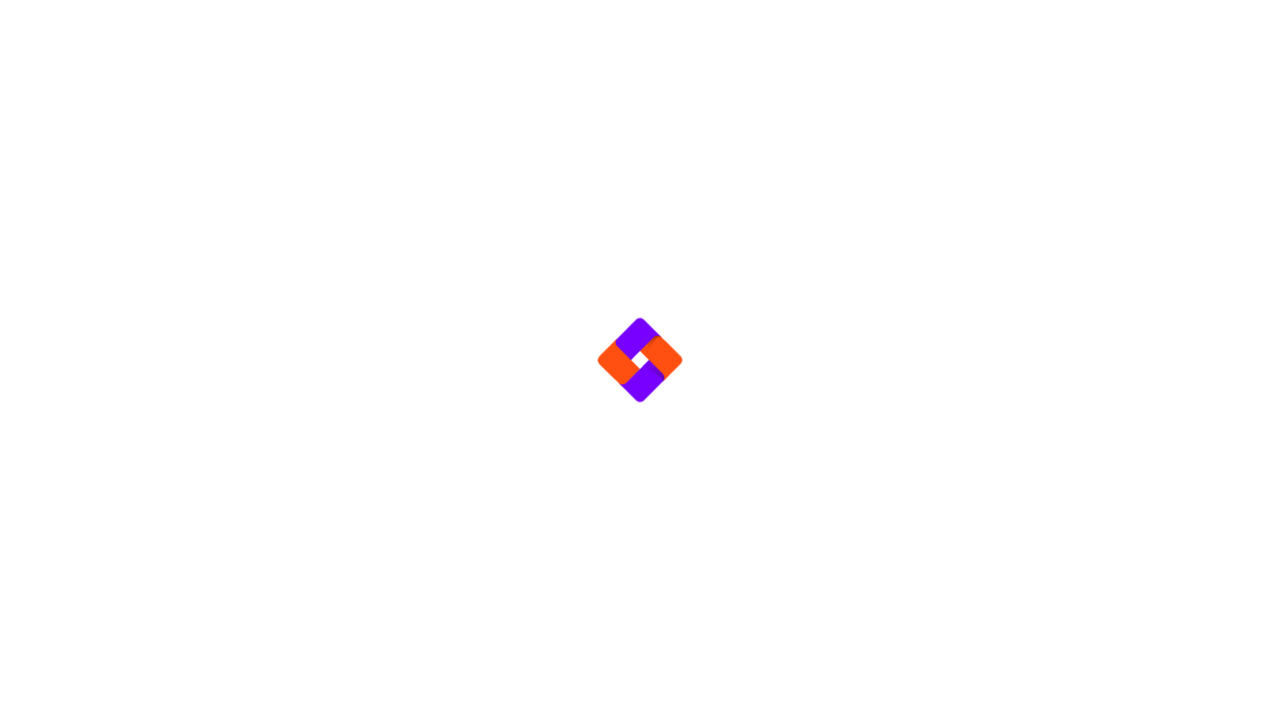

Navigated to https://key.rt.ru/
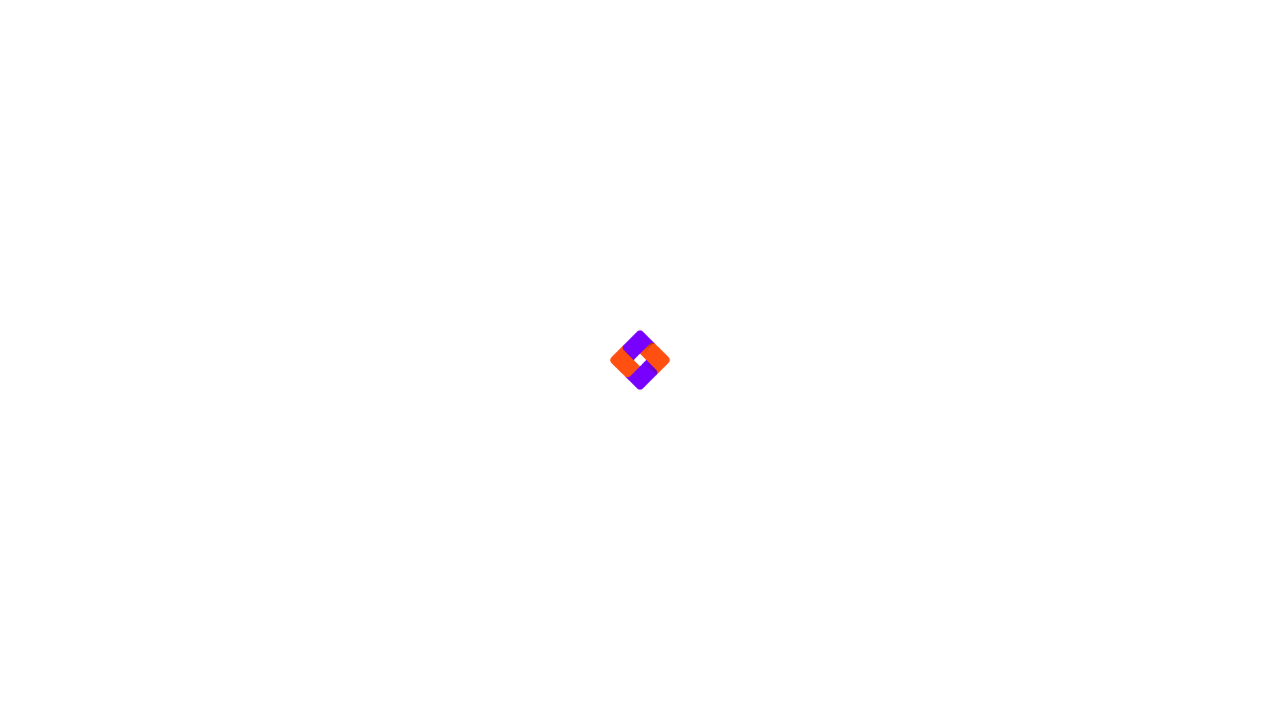

Page content loaded - h1 element found
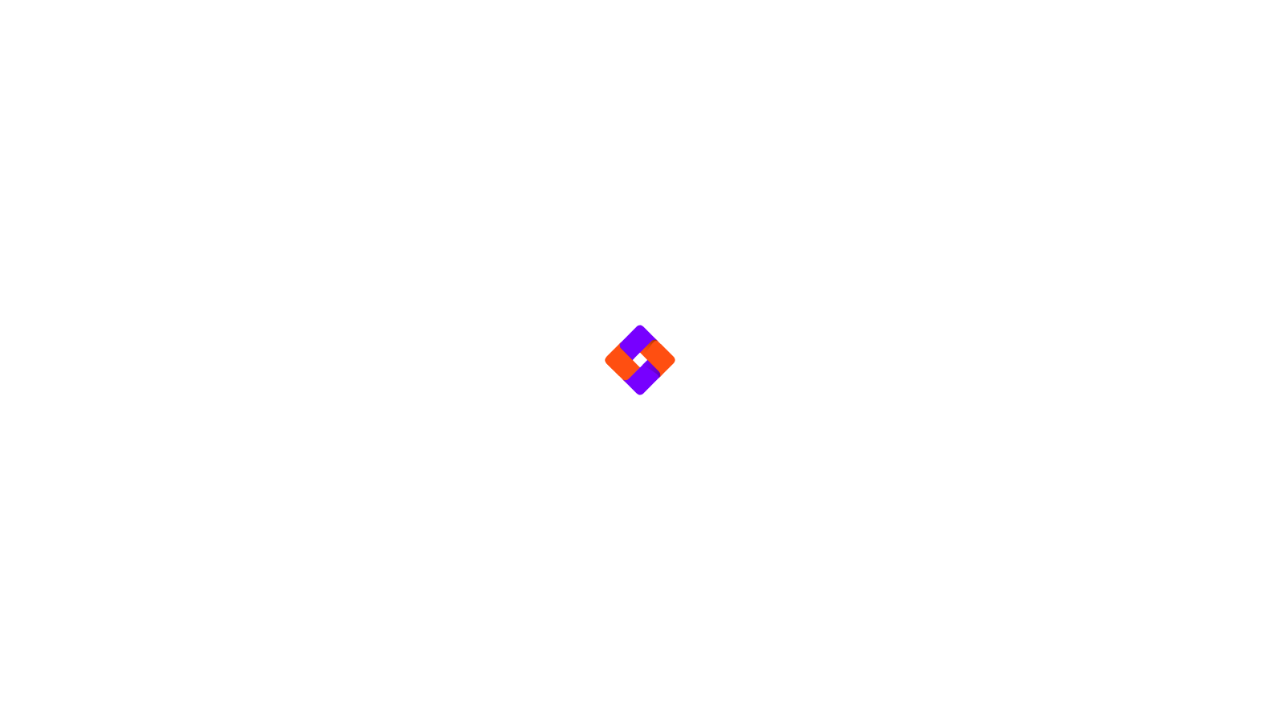

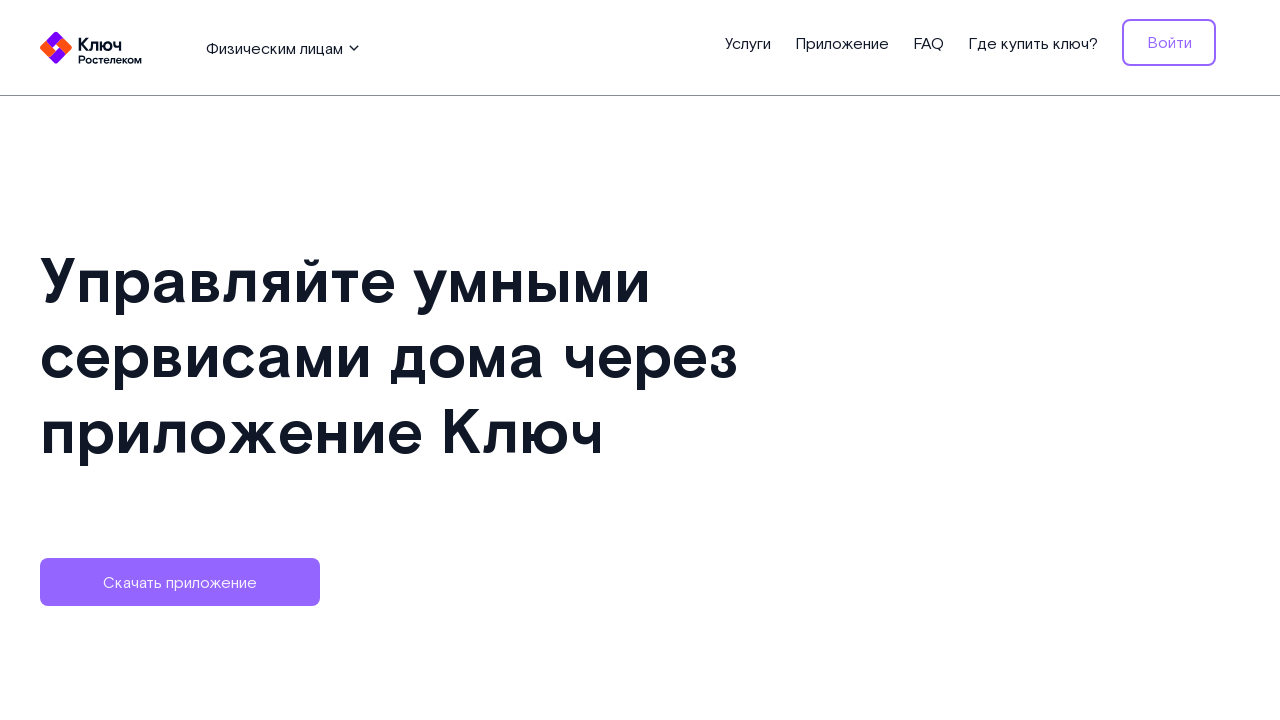